Tests double-click functionality by double-clicking a button and verifying the resulting text change

Starting URL: https://automationfc.github.io/basic-form/index.html

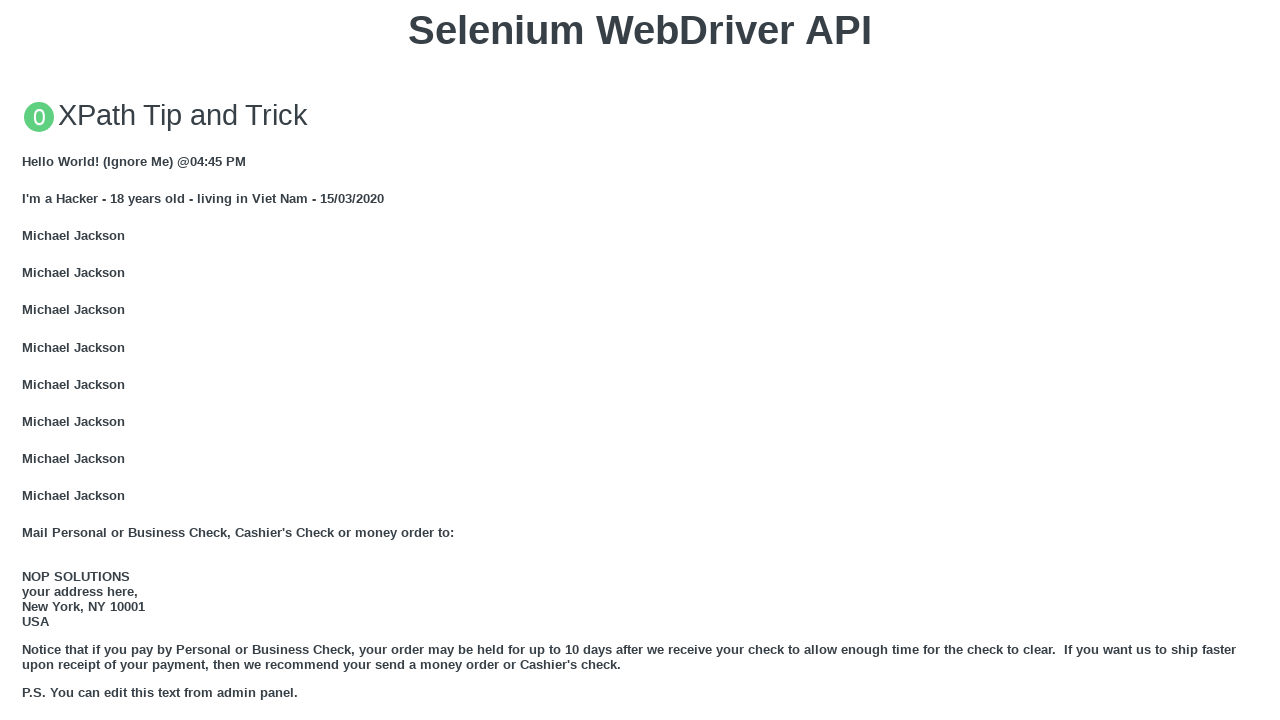

Scrolled double-click button into view
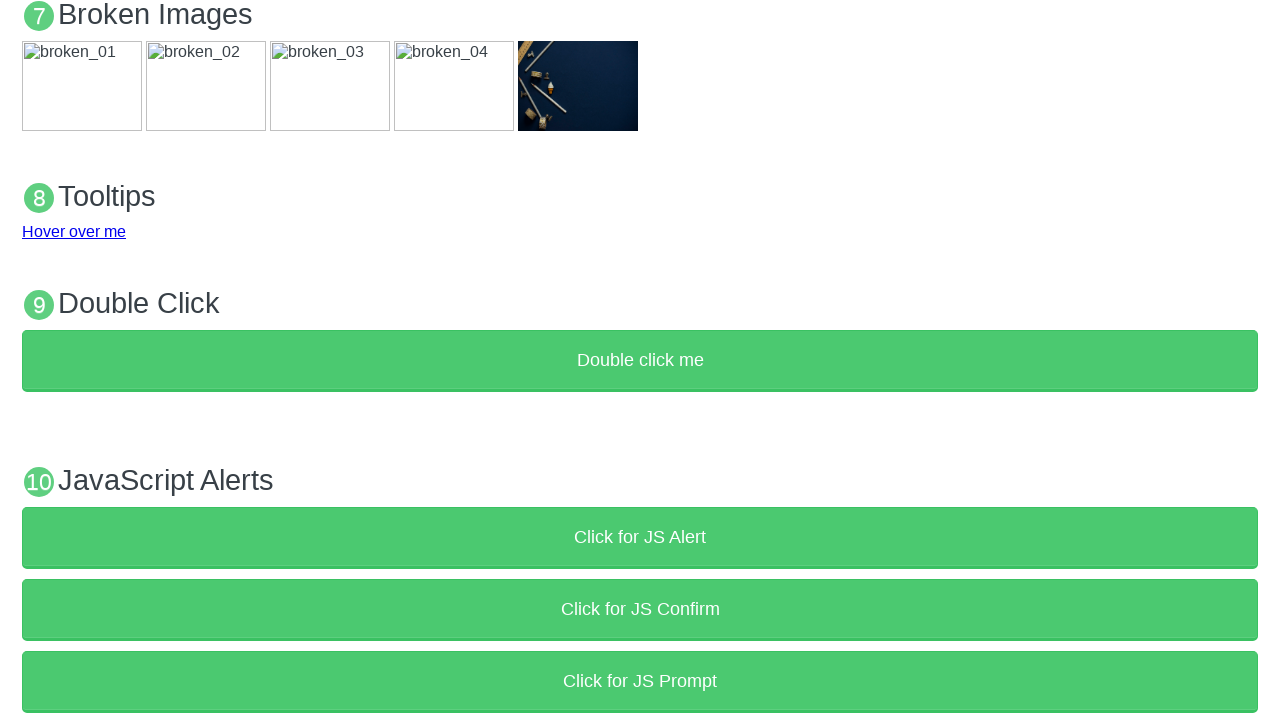

Double-clicked the 'Double click me' button at (640, 361) on xpath=//button[text()='Double click me']
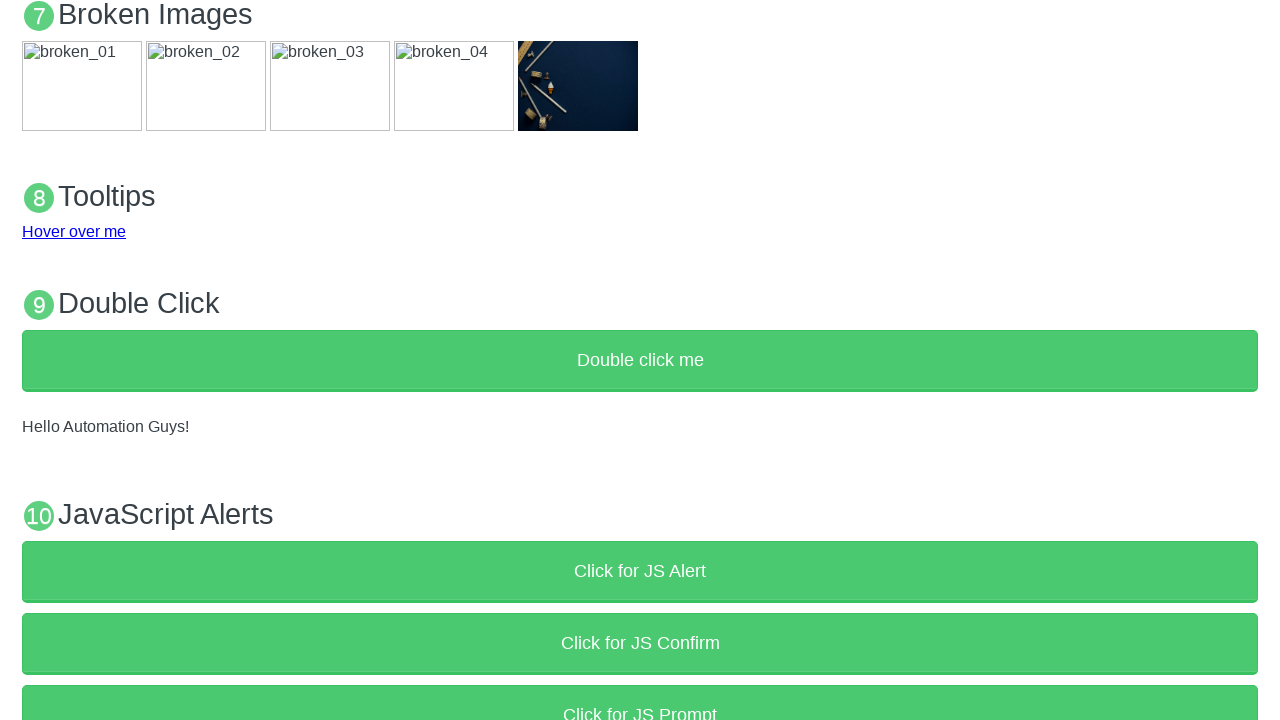

Verified that text changed to 'Hello Automation Guys!' after double-click
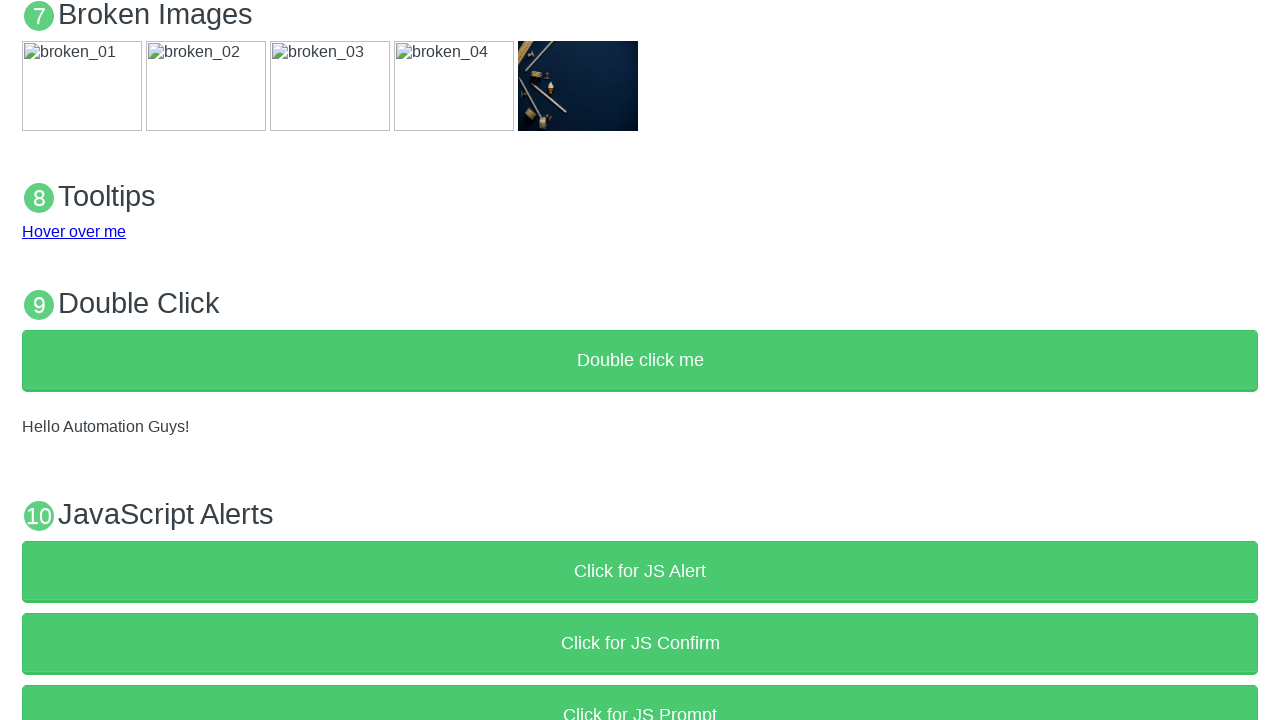

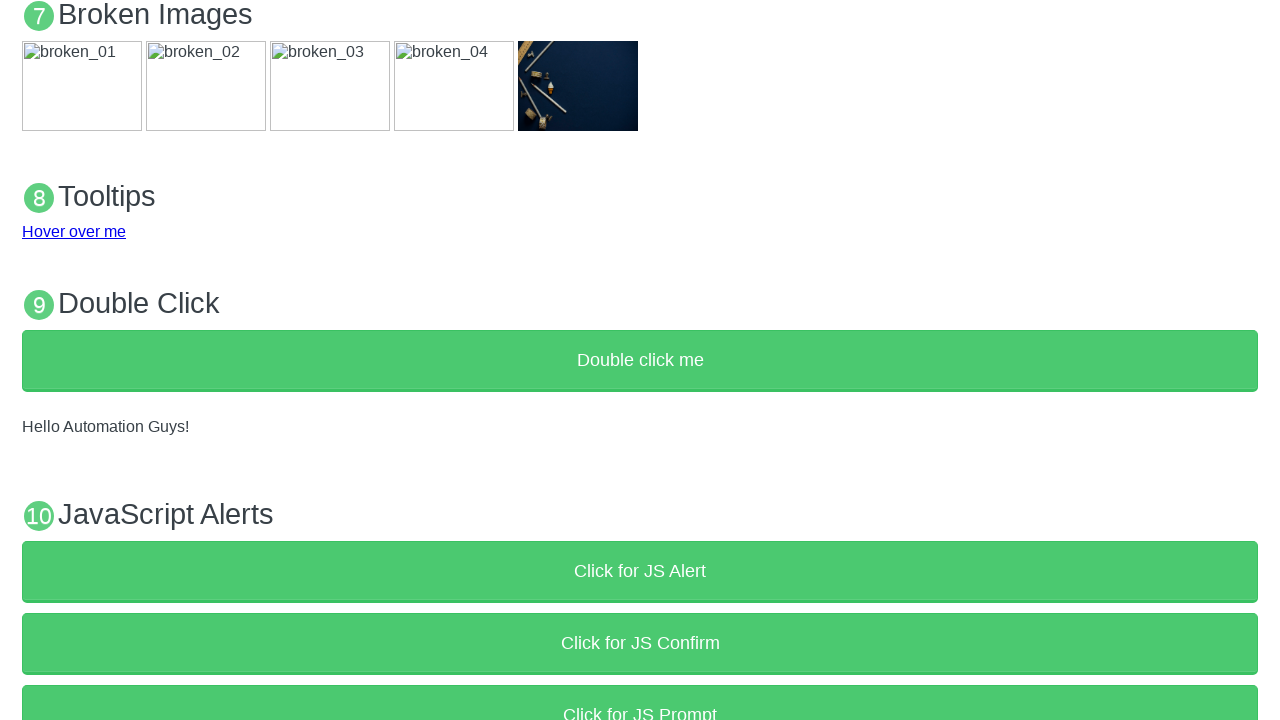